Tests displaying jQuery Growl notification messages on a webpage by injecting jQuery, jQuery Growl library, and associated styles via JavaScript execution, then triggering notification displays.

Starting URL: http://the-internet.herokuapp.com

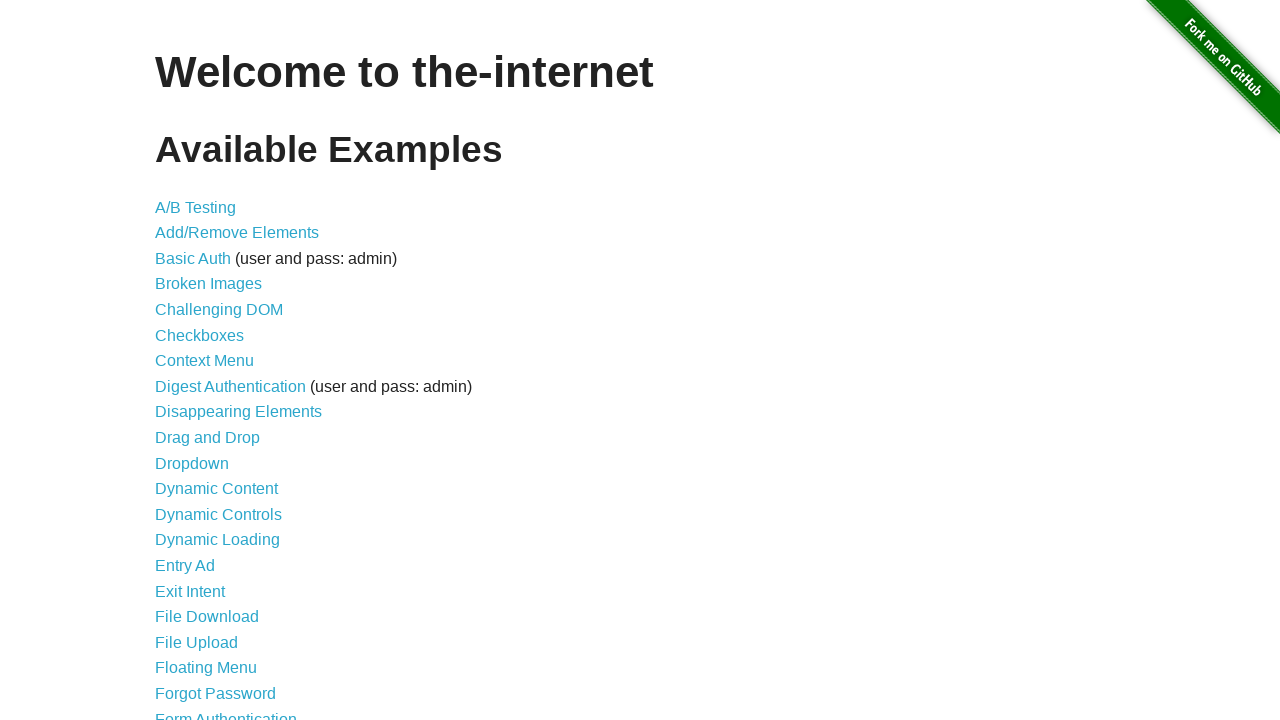

Injected jQuery library into the page
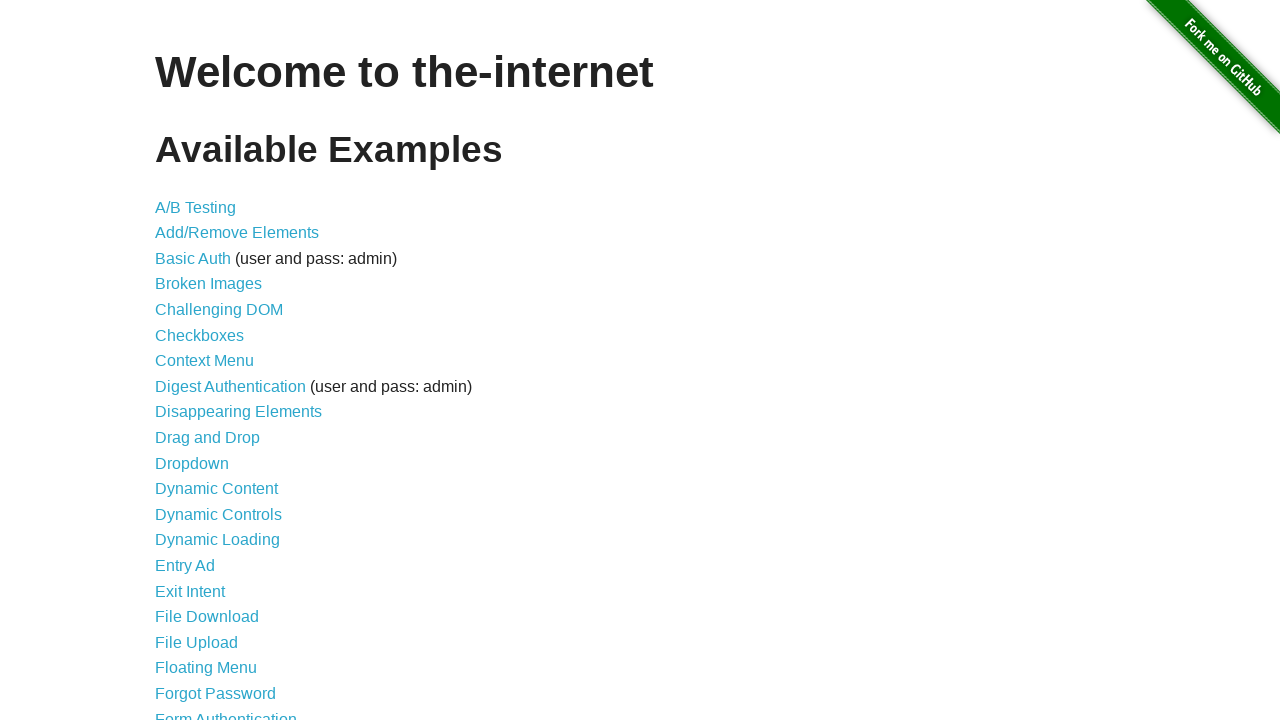

jQuery library loaded successfully
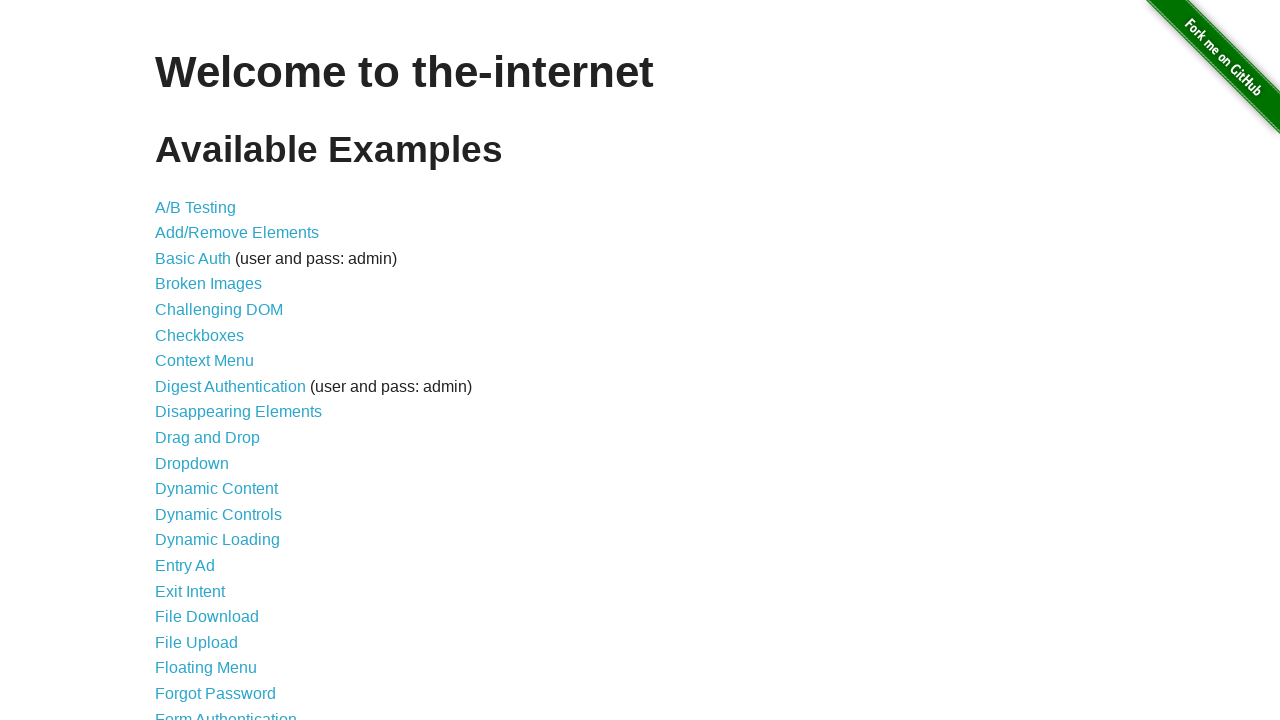

Injected jQuery Growl library into the page
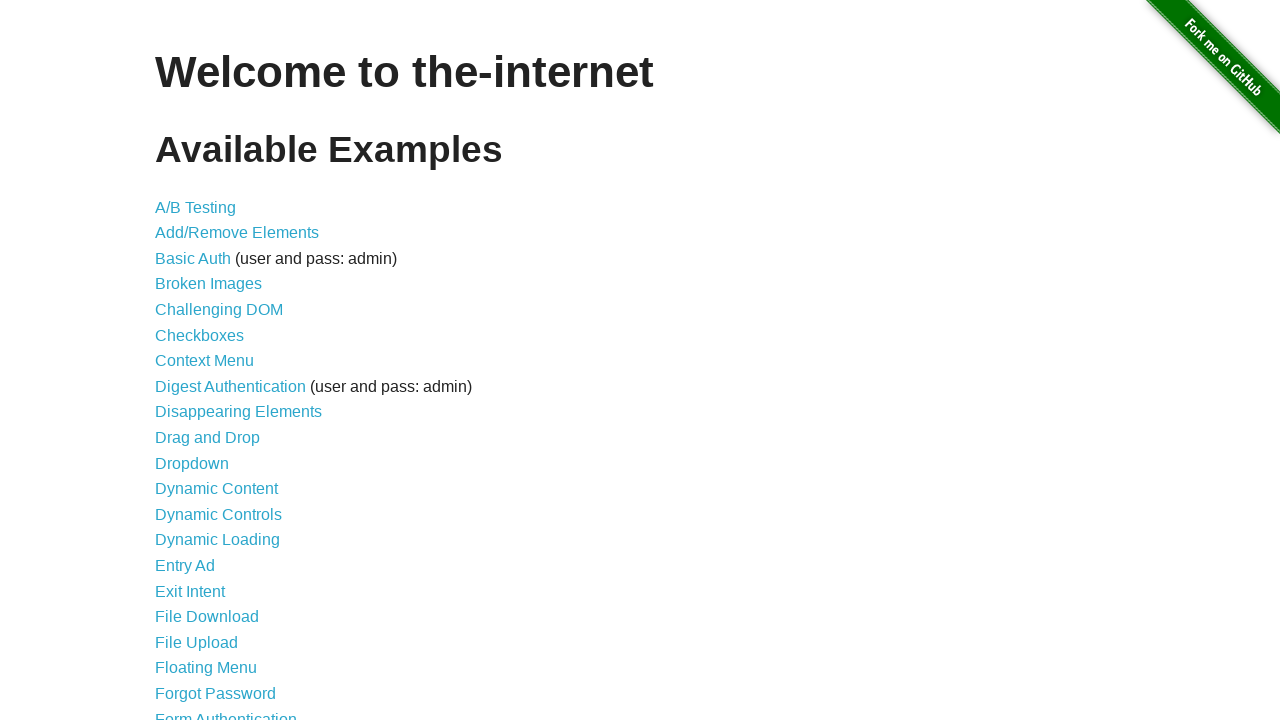

Added jQuery Growl CSS styles to the page
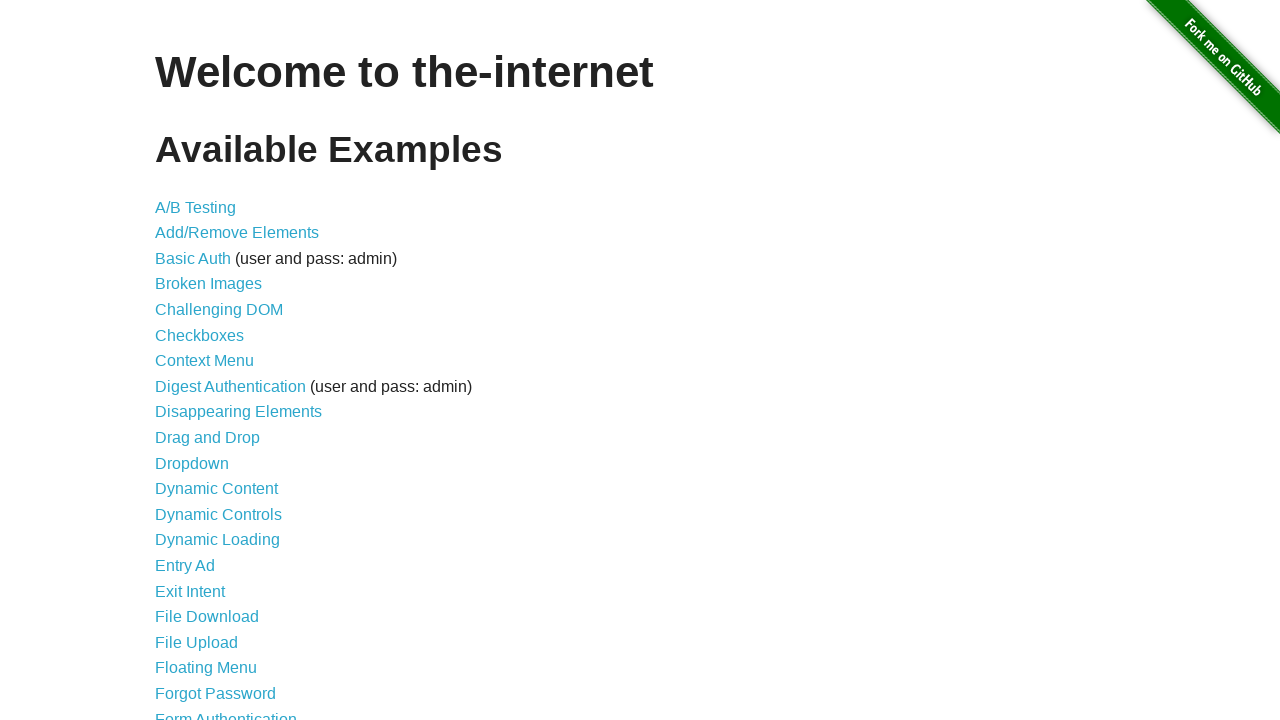

jQuery Growl library loaded and ready
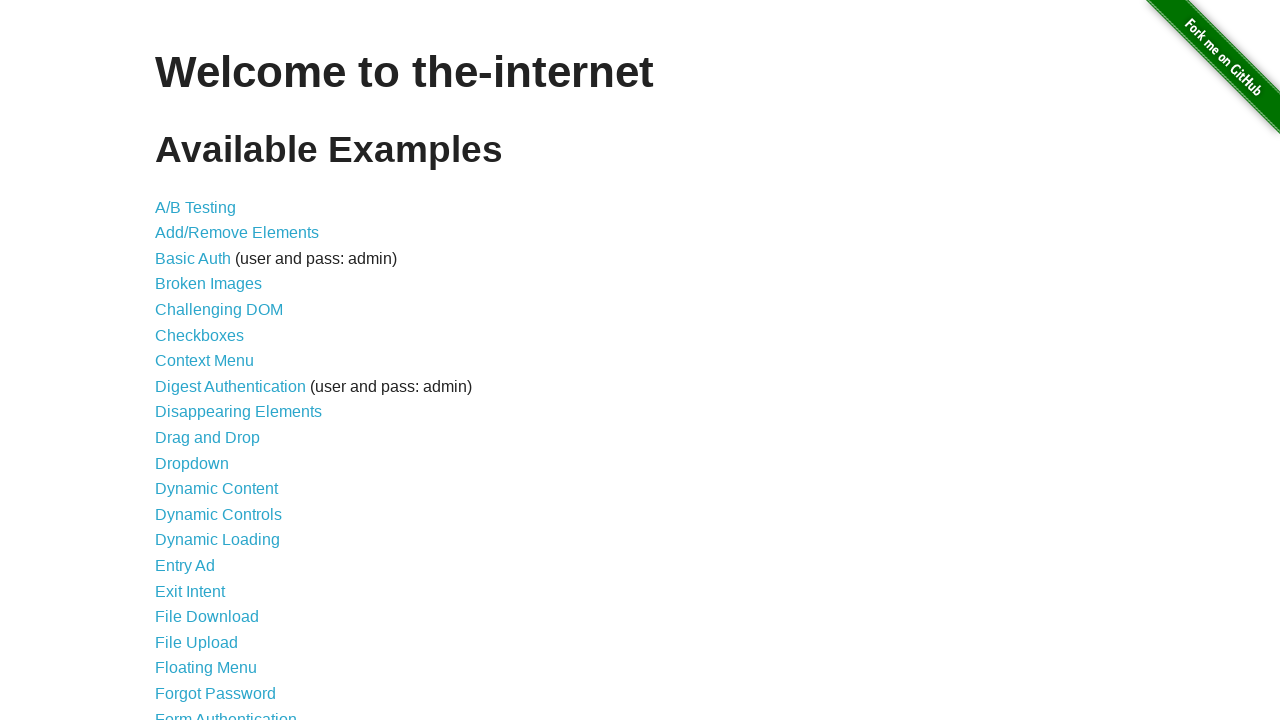

Displayed default growl notification with title 'GET' and message '/'
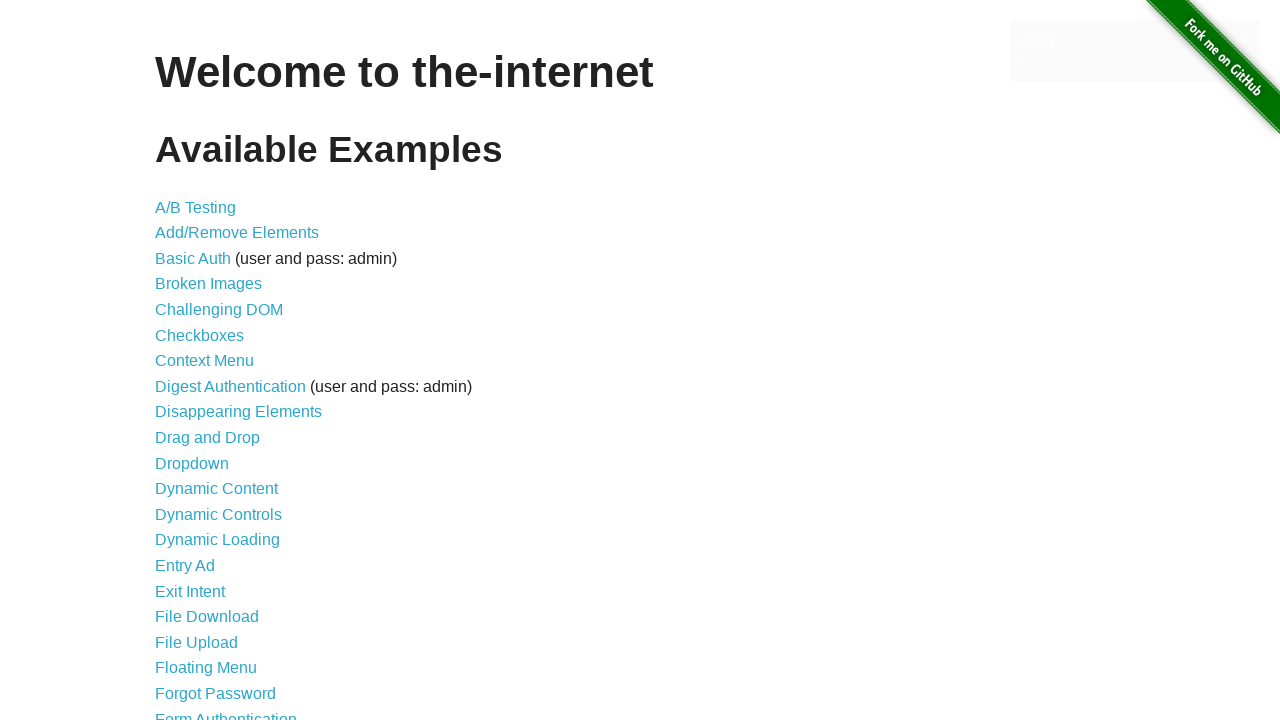

Displayed error growl notification
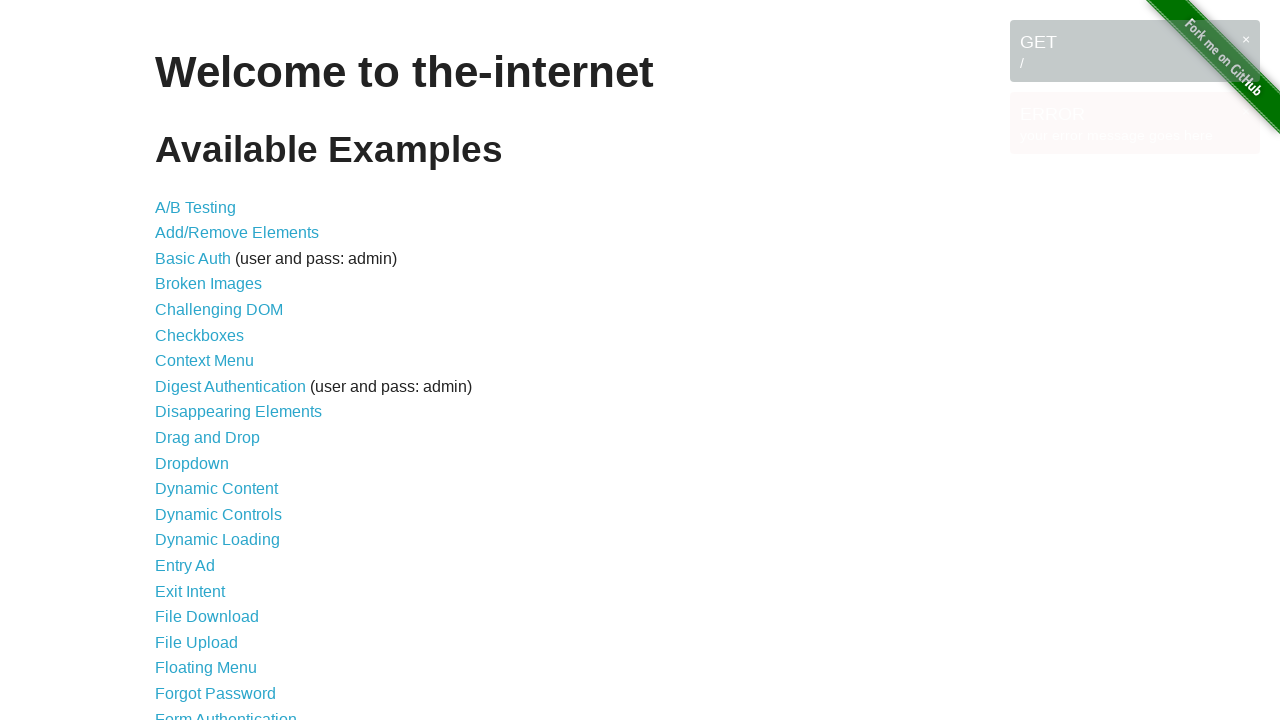

Displayed notice growl notification
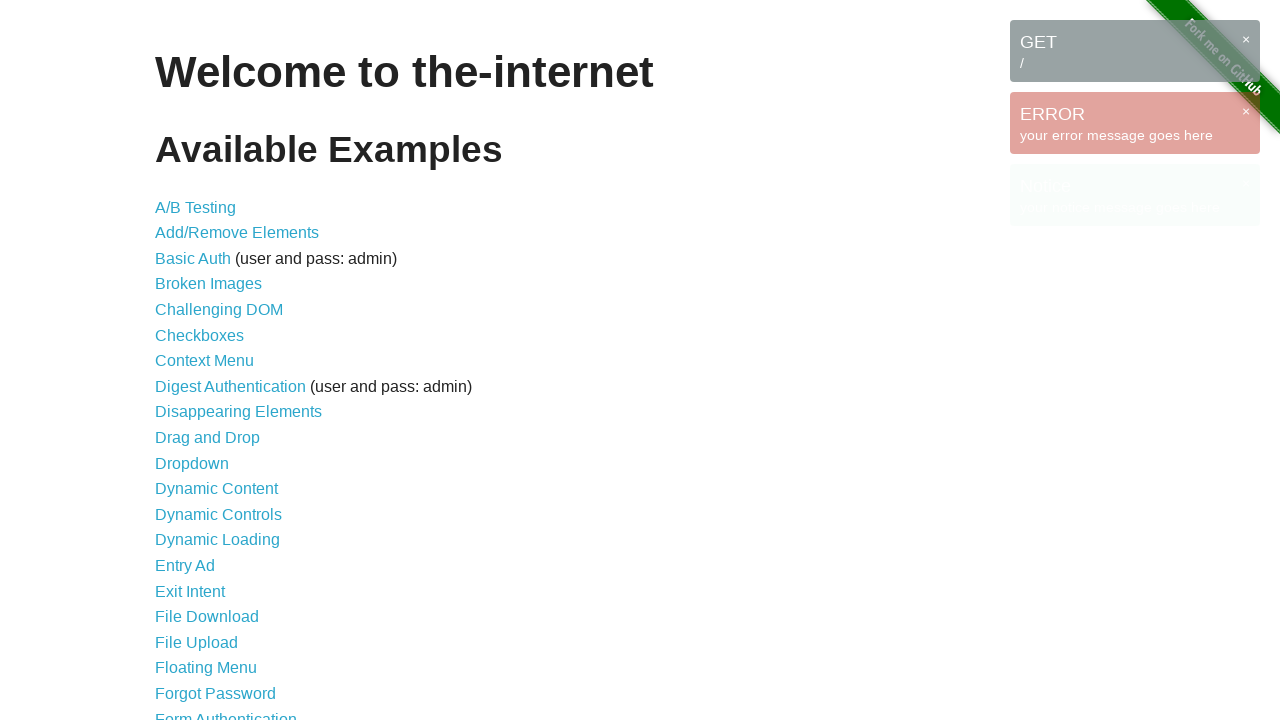

Displayed warning growl notification
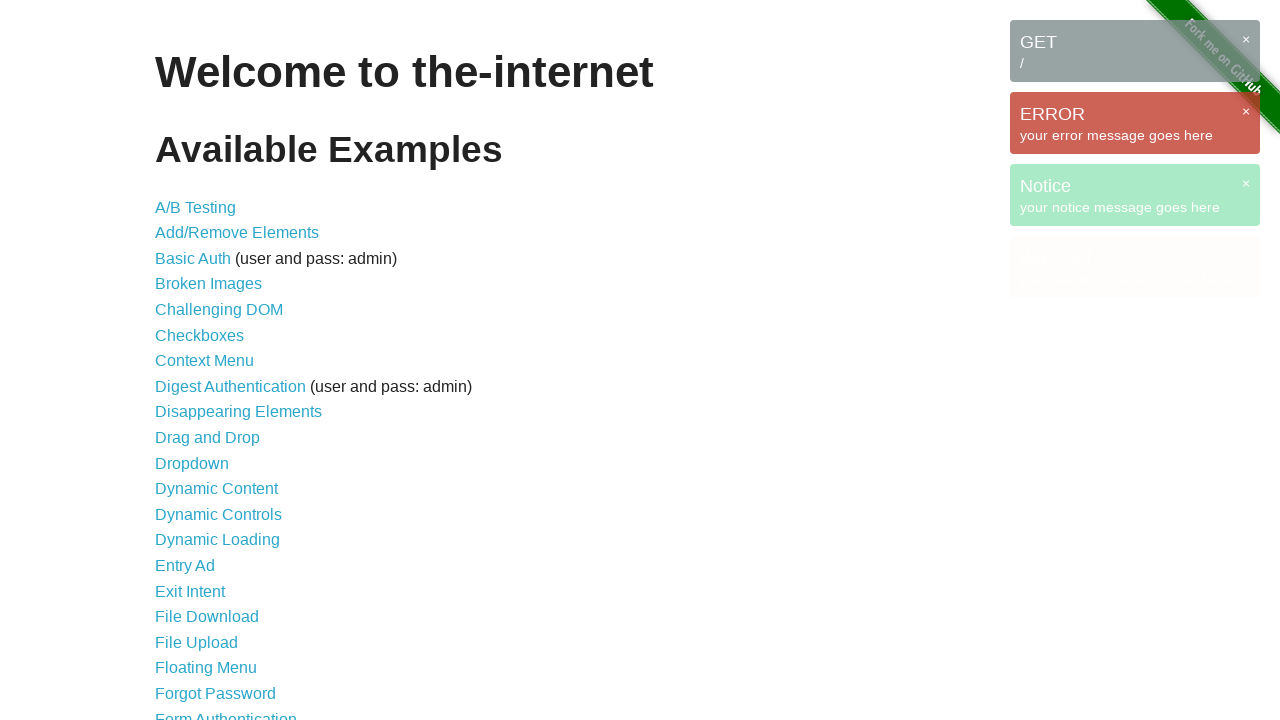

All growl notification messages loaded and visible on page
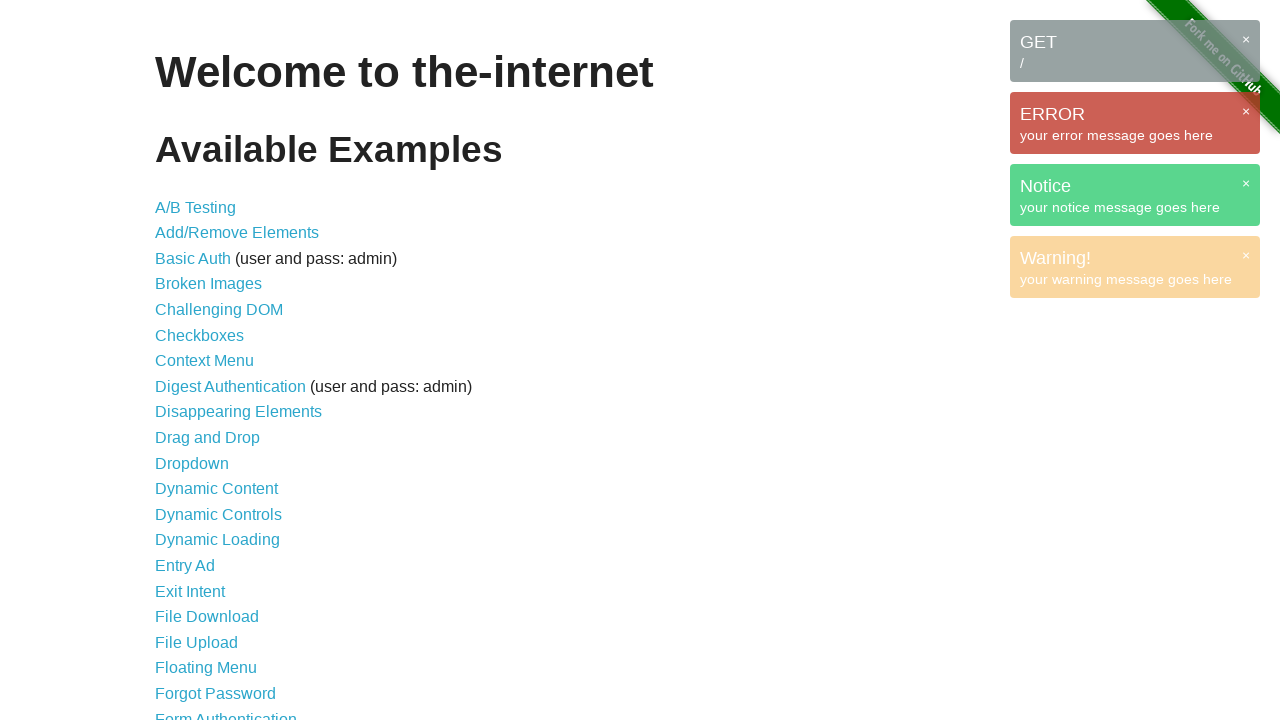

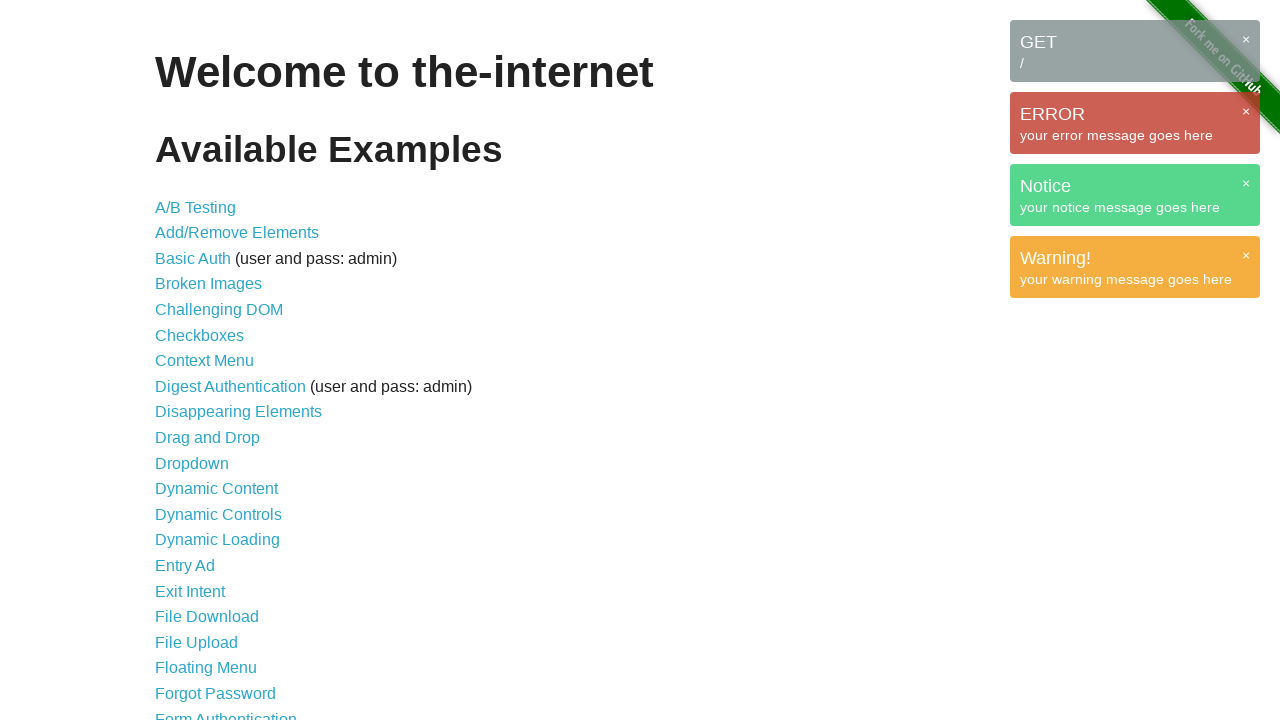